Tests web table pagination by iterating through pages to find a specific entry ("Naveen") and selecting its checkbox. Demonstrates pagination handling with a do-while loop pattern.

Starting URL: https://selectorshub.com/xpath-practice-page/

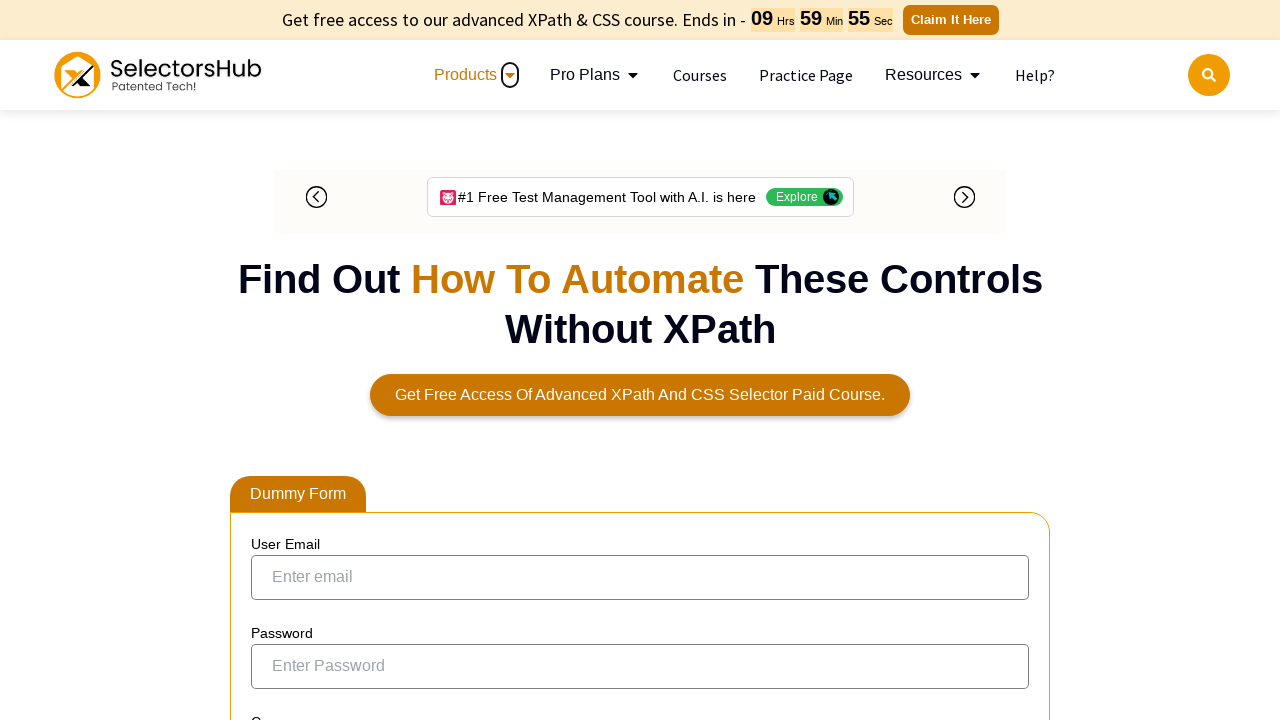

Waited for page to load with networkidle state
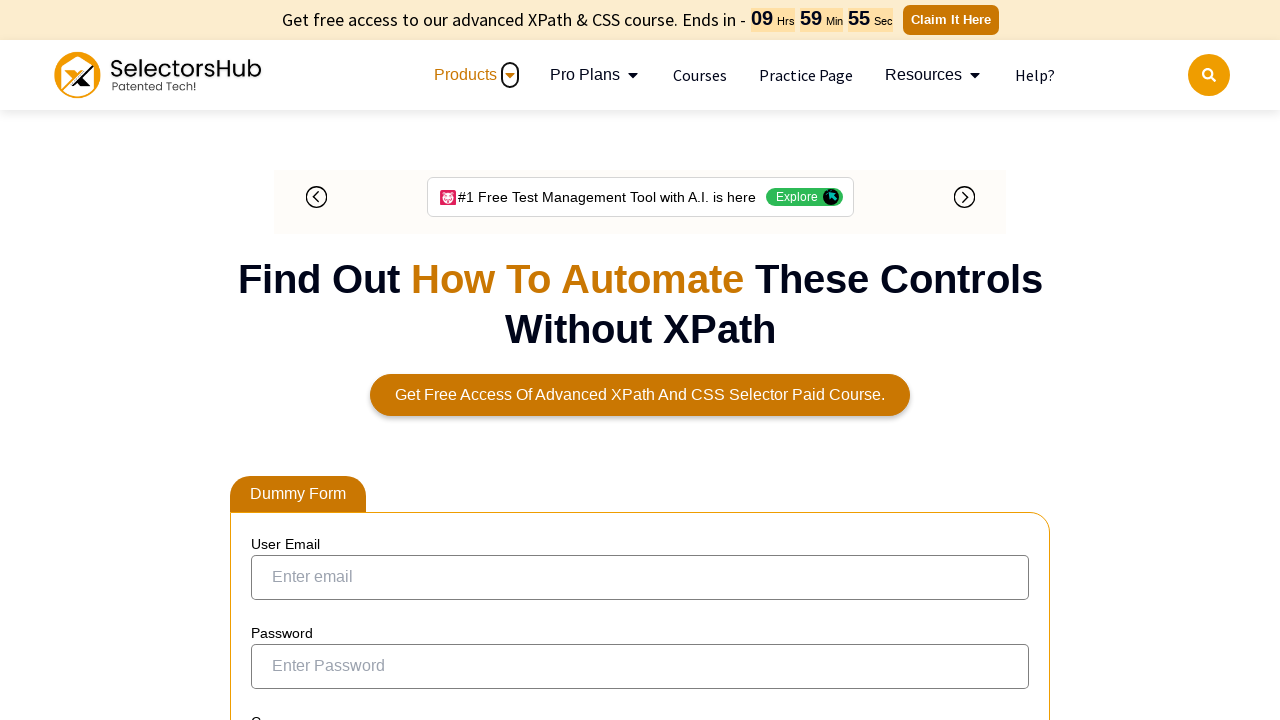

Located table entries for 'Naveen'
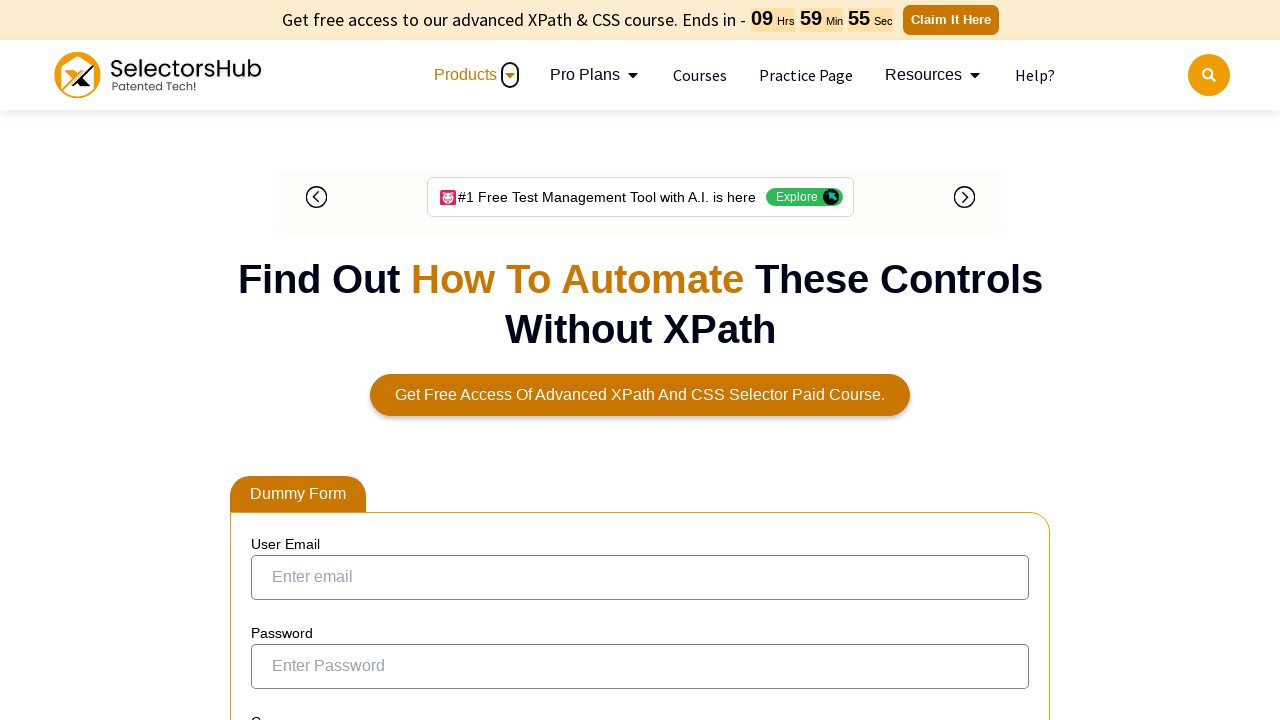

'Naveen' entry not found on current page
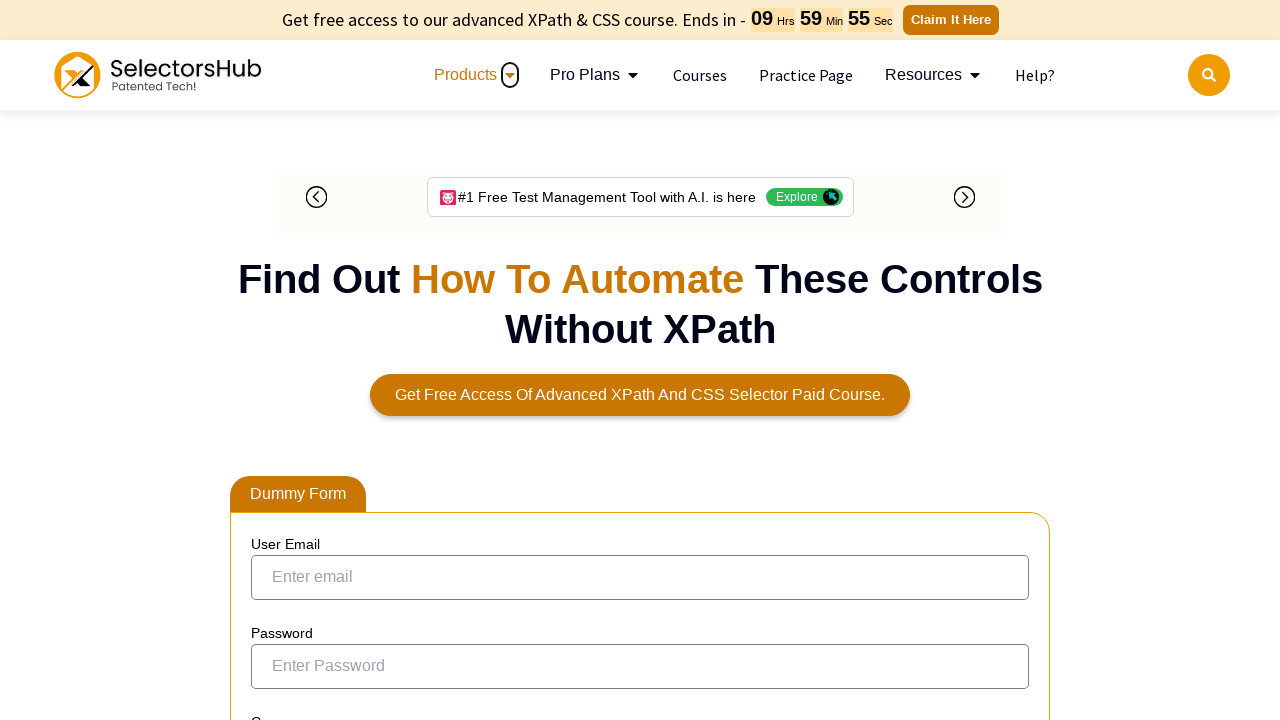

Located Next pagination button
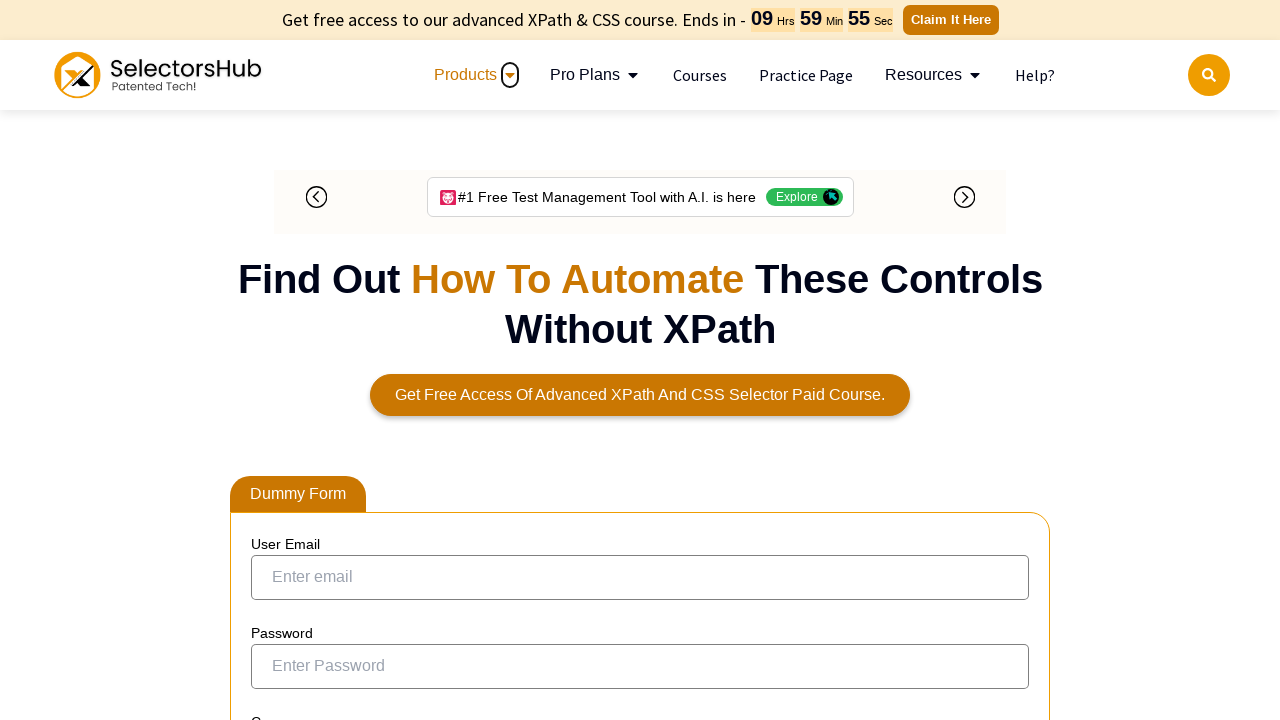

Next button not found, pagination ended
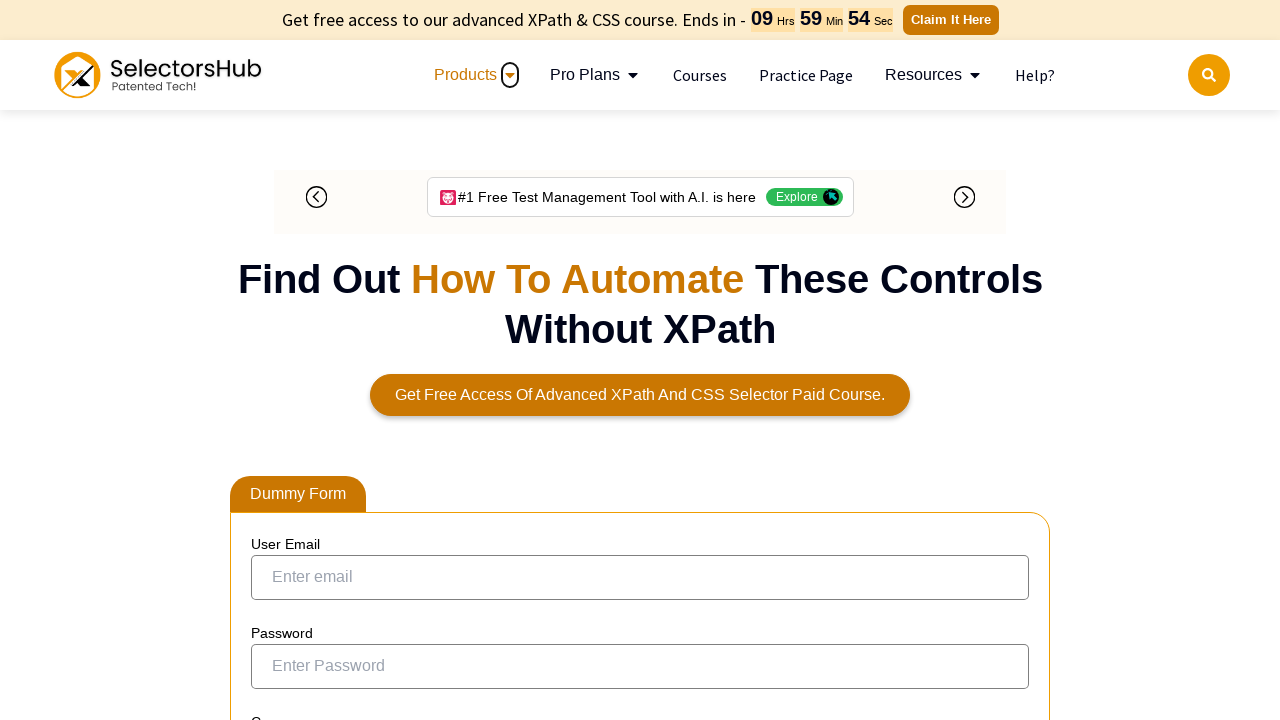

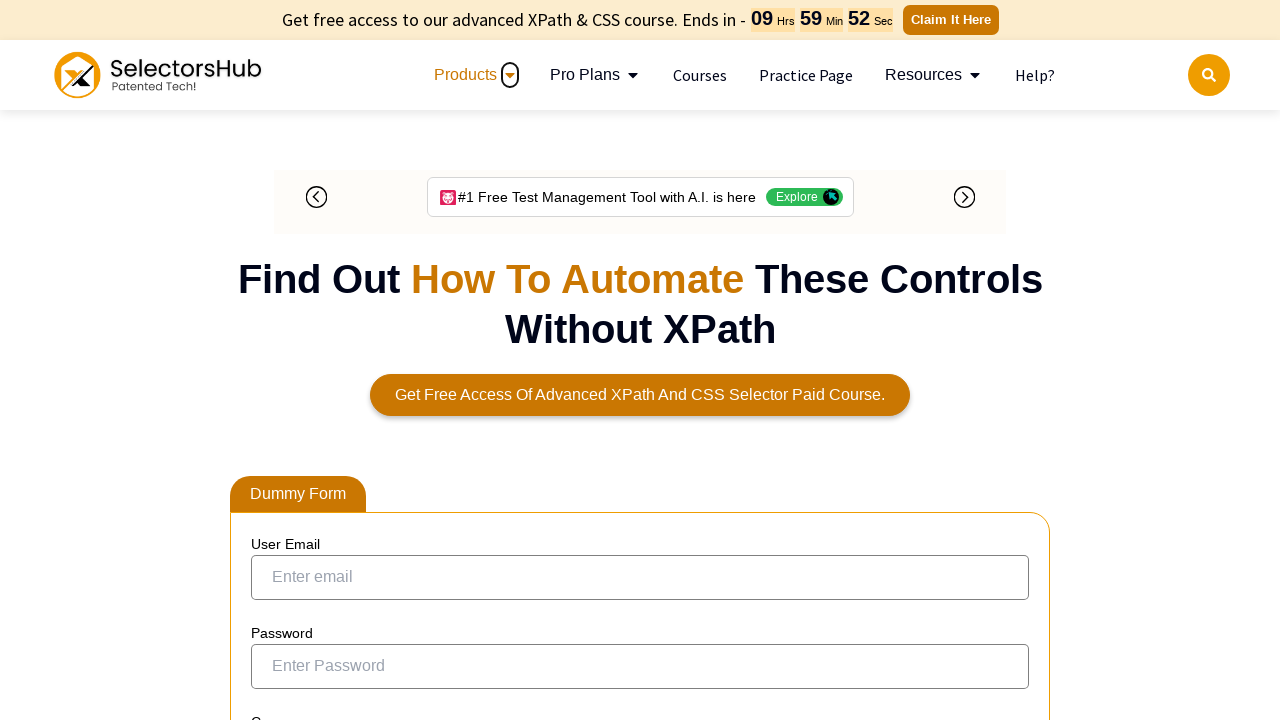